Tests the search functionality on Tabelog (Japanese restaurant review site) by entering a restaurant name in the search box and submitting the search form.

Starting URL: https://tabelog.com/

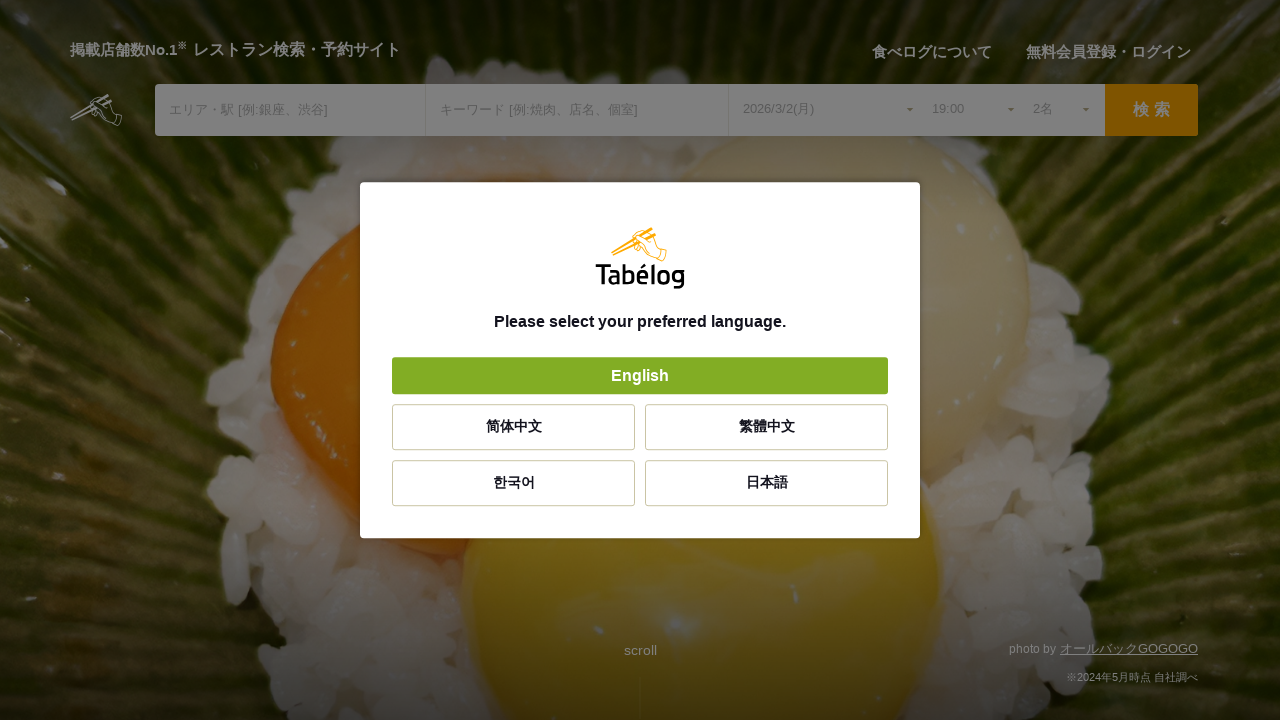

Filled search box with restaurant name '鰻屋' on #sk
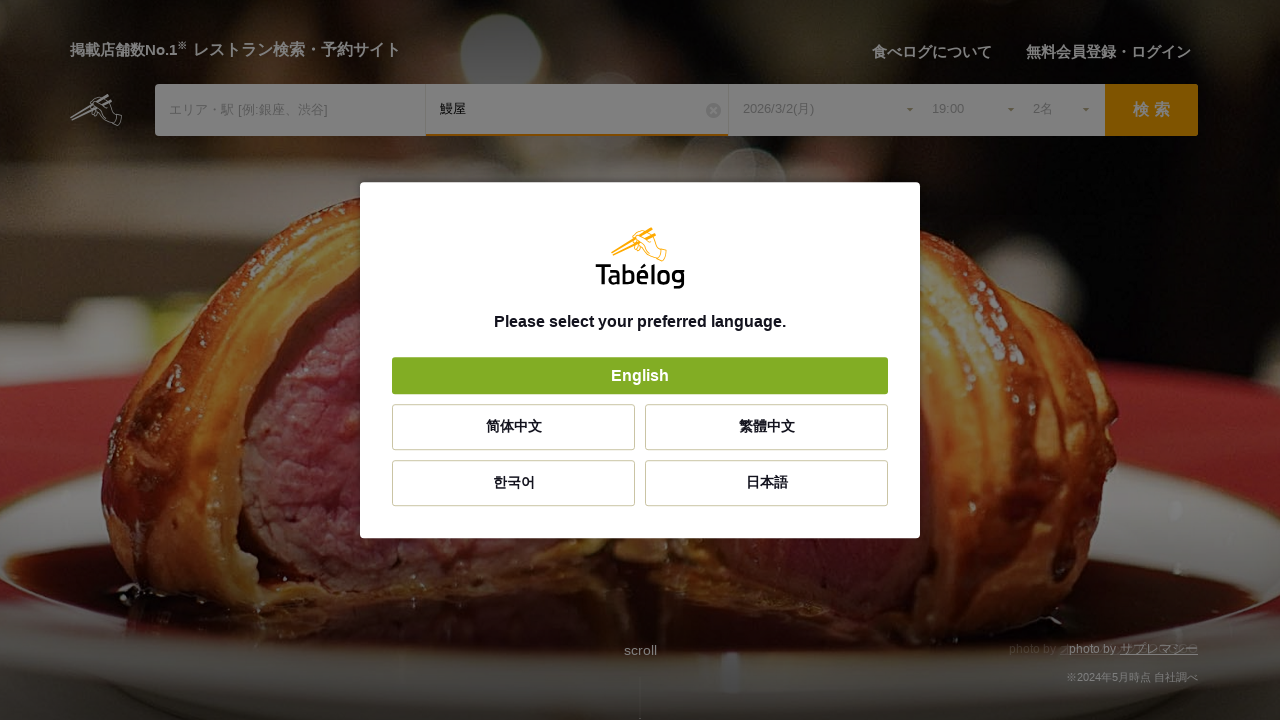

Pressed Enter to submit search form on #sk
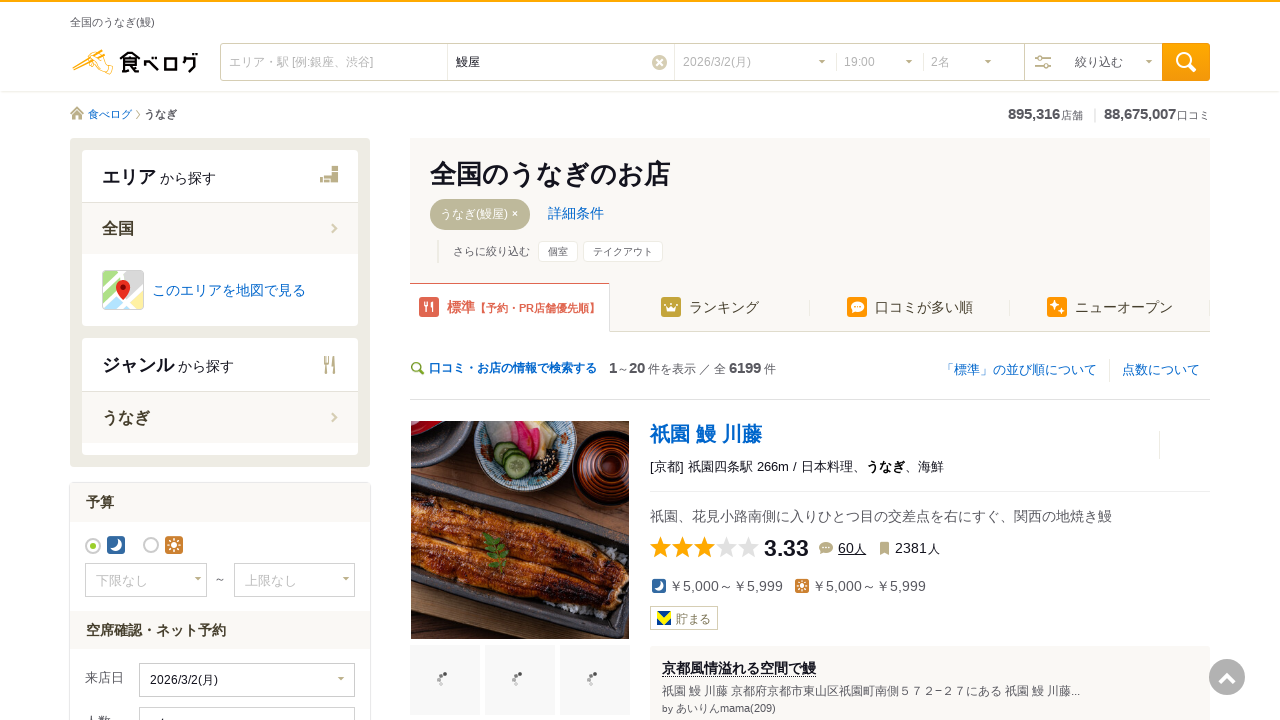

Search results loaded and restaurant name links are visible
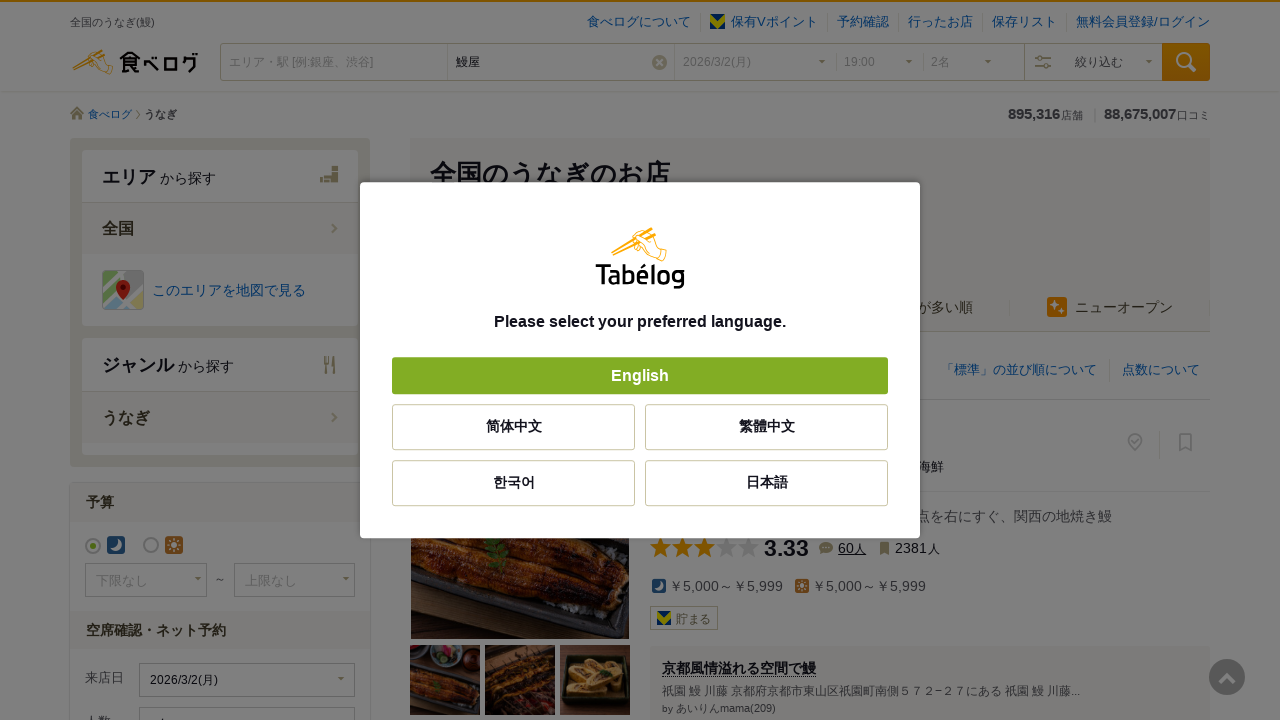

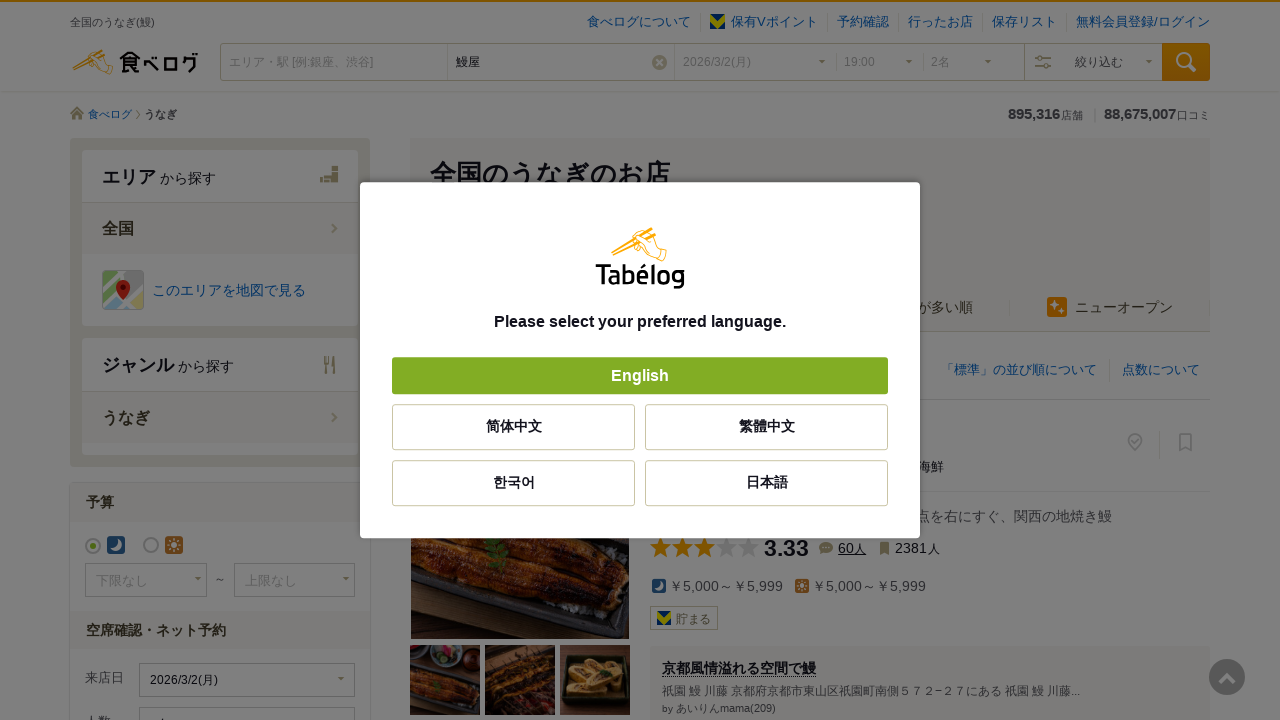